Tests geolocation functionality by clicking a button to get coordinates and waiting for the coordinates element to become visible.

Starting URL: https://bonigarcia.dev/selenium-webdriver-java/geolocation.html

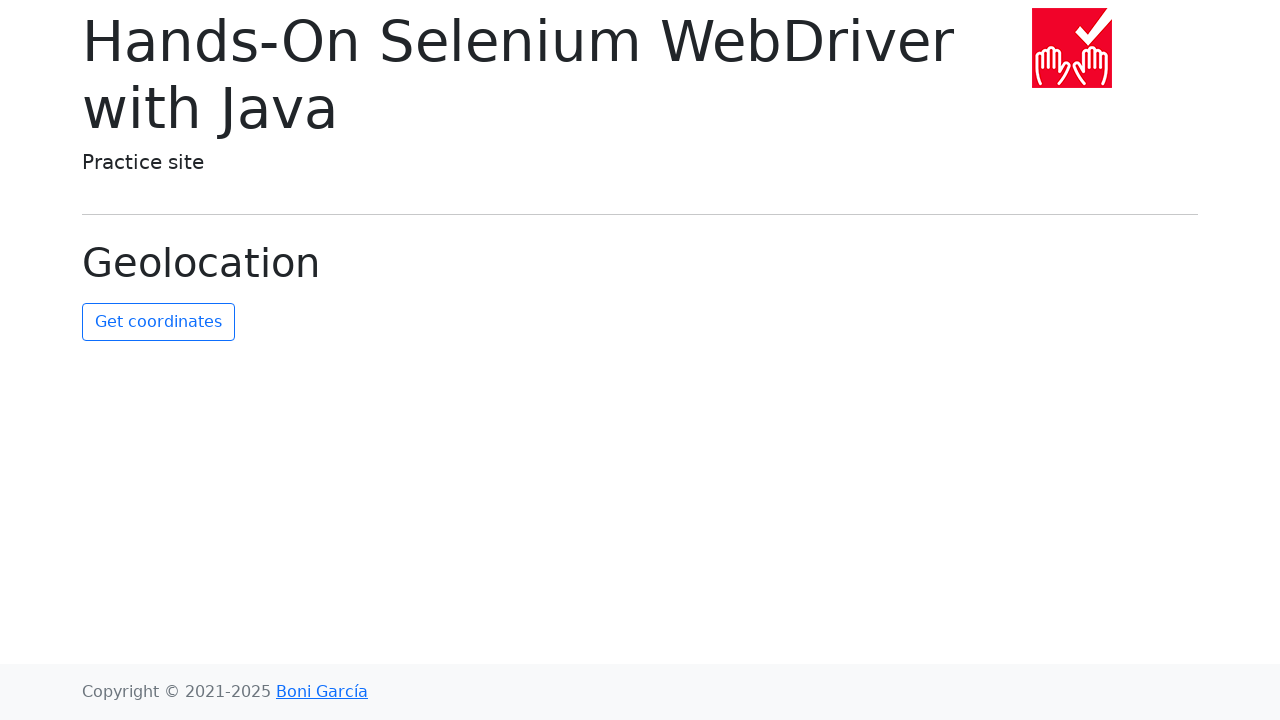

Granted geolocation permissions to the browser context
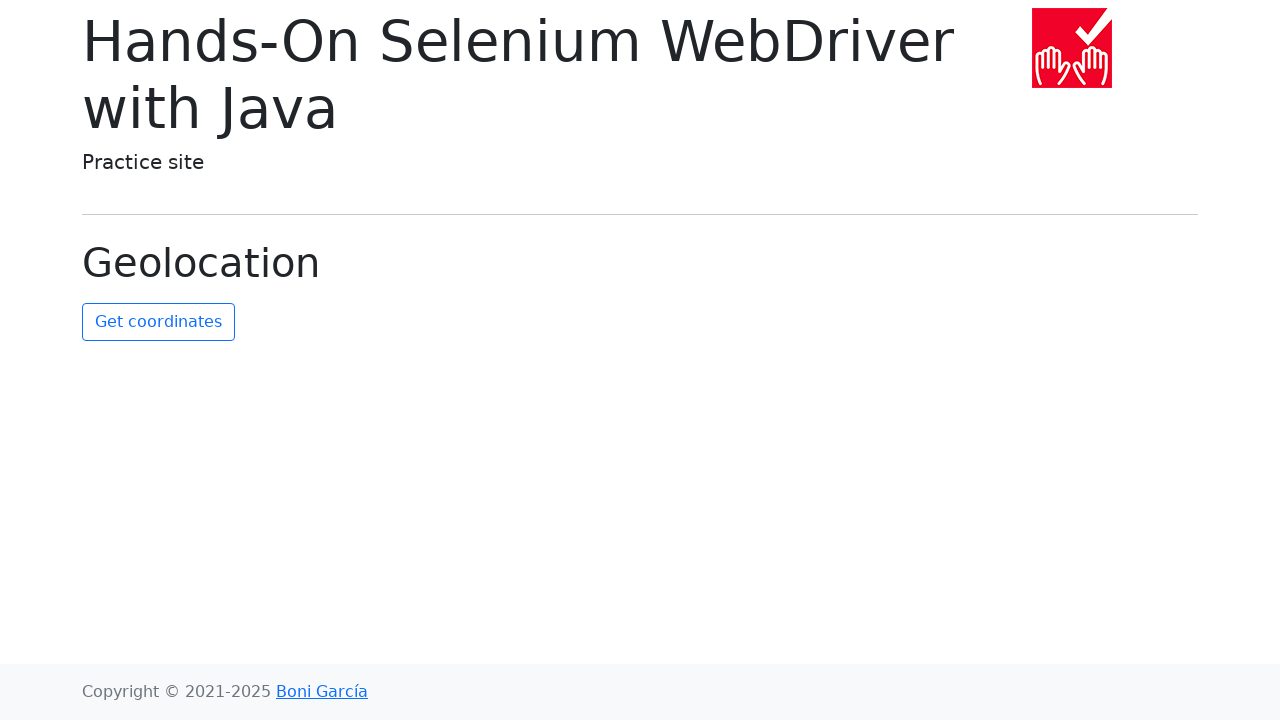

Set geolocation to New York City coordinates (40.7128, -74.0060)
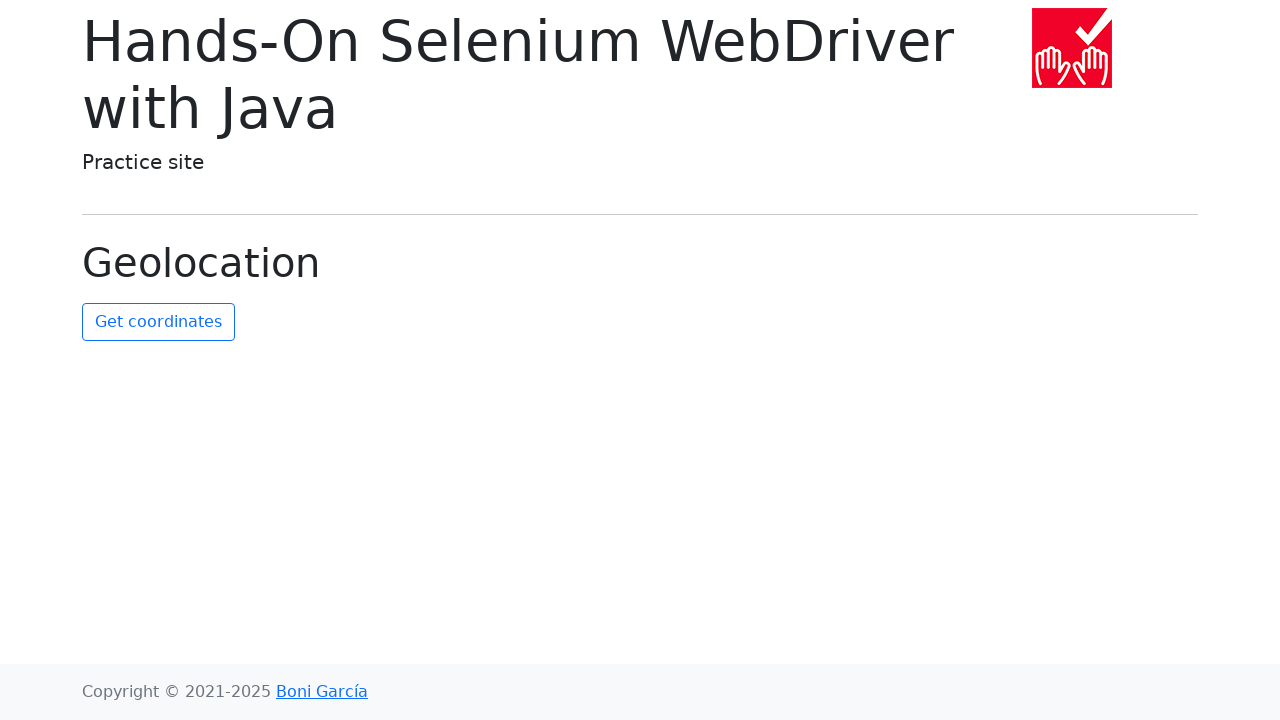

Clicked the 'Get Coordinates' button at (158, 322) on #get-coordinates
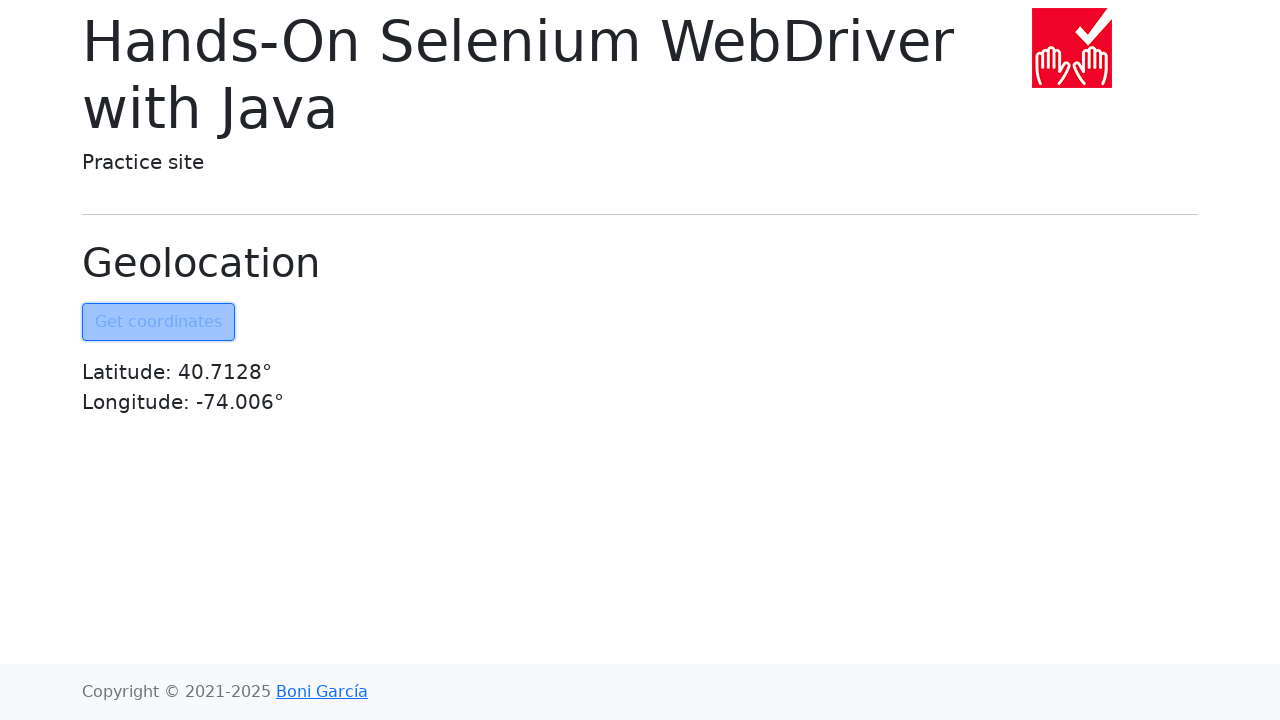

Coordinates element became visible
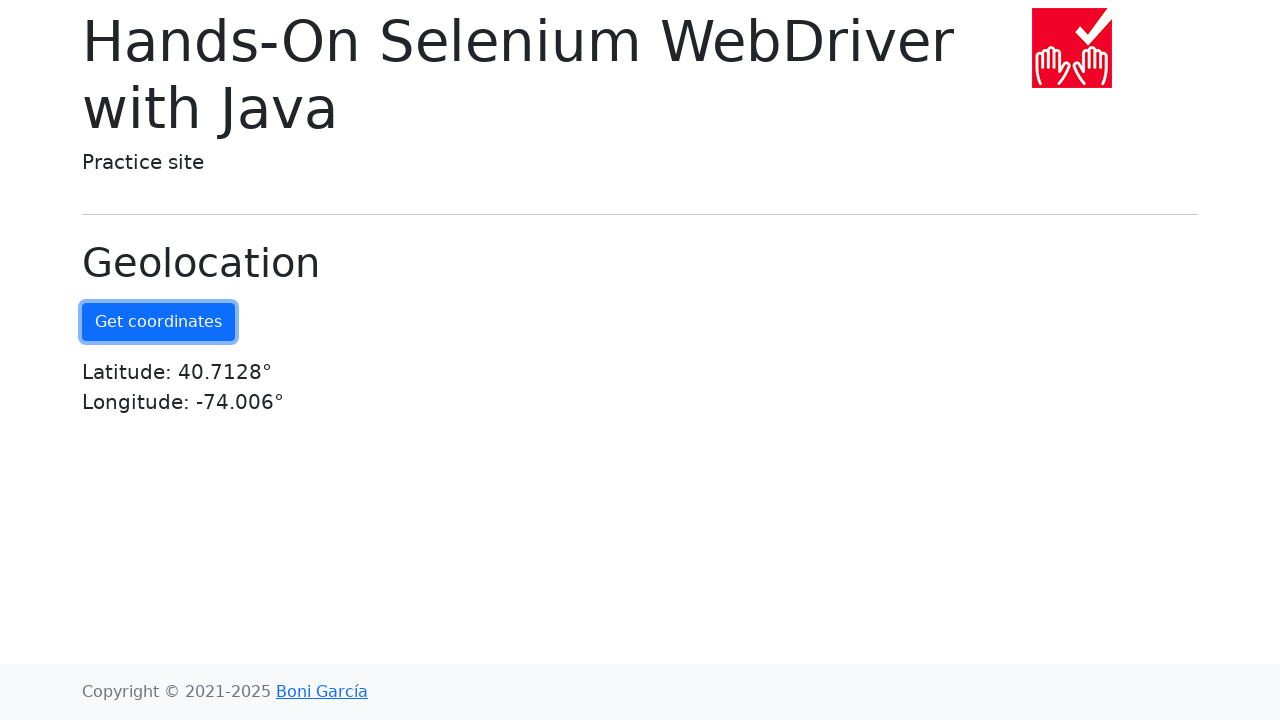

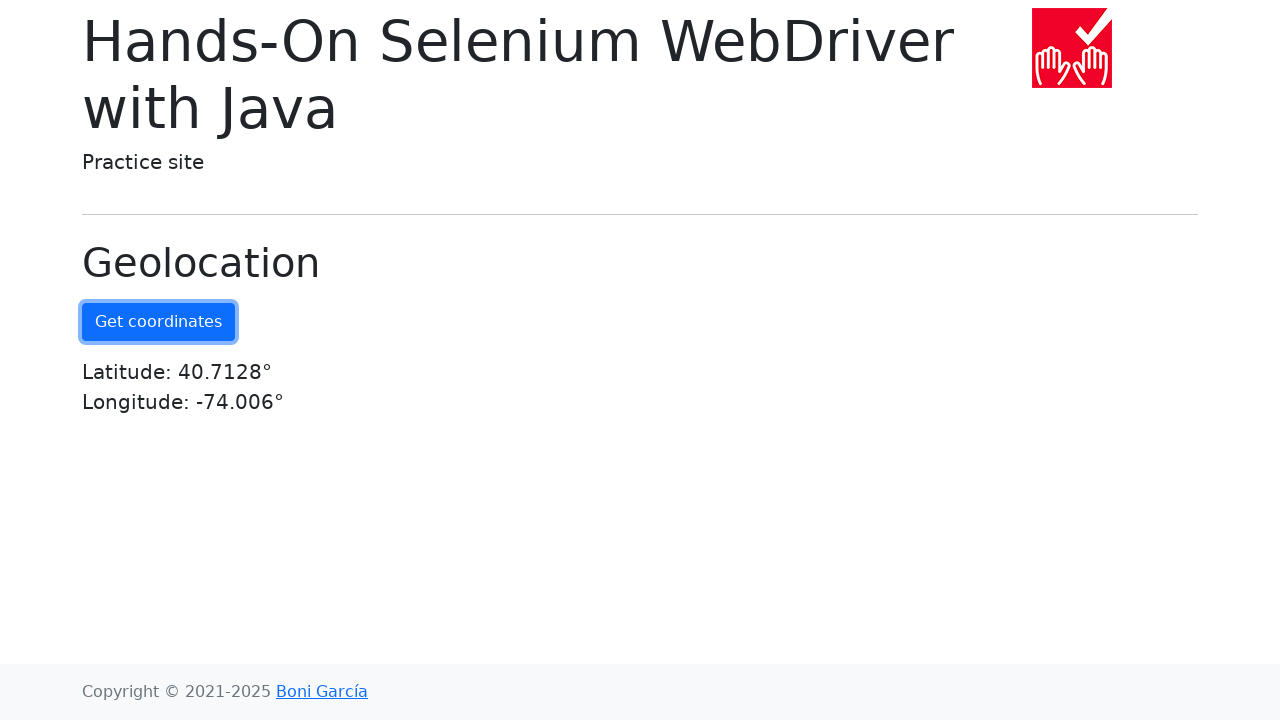